Tests marking all todo items as completed using the toggle all checkbox

Starting URL: https://demo.playwright.dev/todomvc

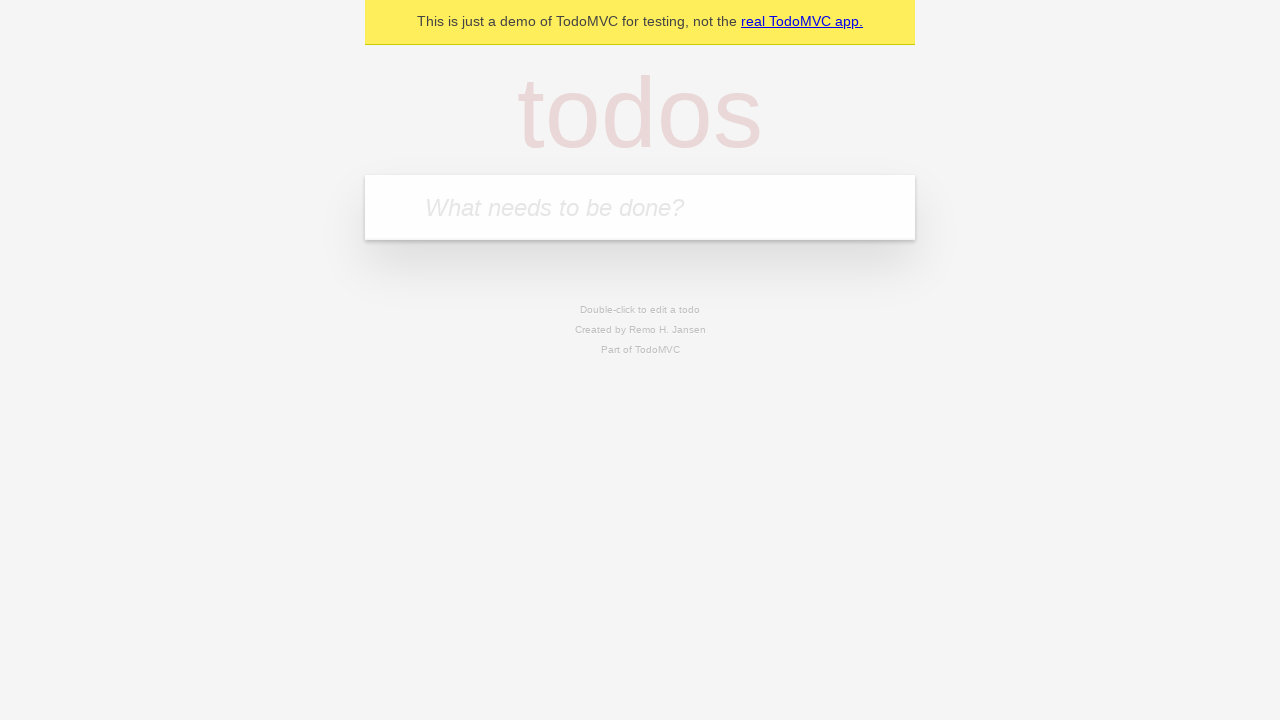

Filled todo input with 'buy some cheese' on internal:attr=[placeholder="What needs to be done?"i]
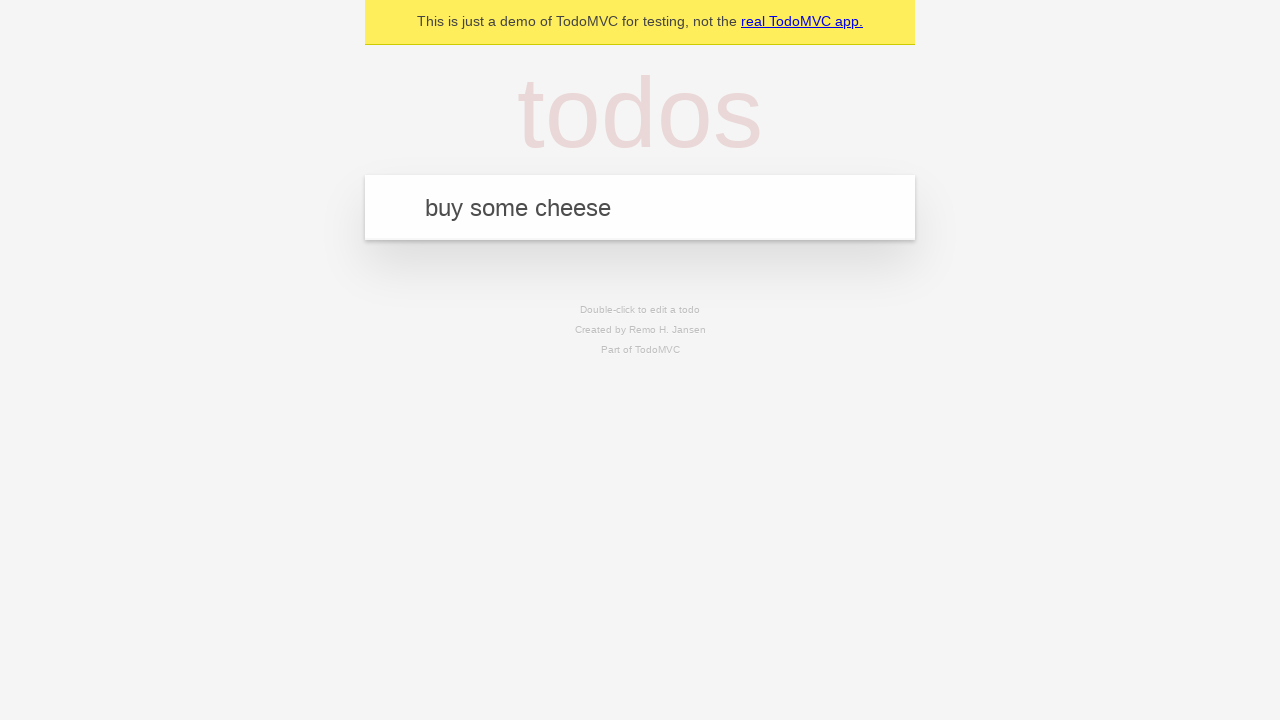

Pressed Enter to add todo 'buy some cheese' on internal:attr=[placeholder="What needs to be done?"i]
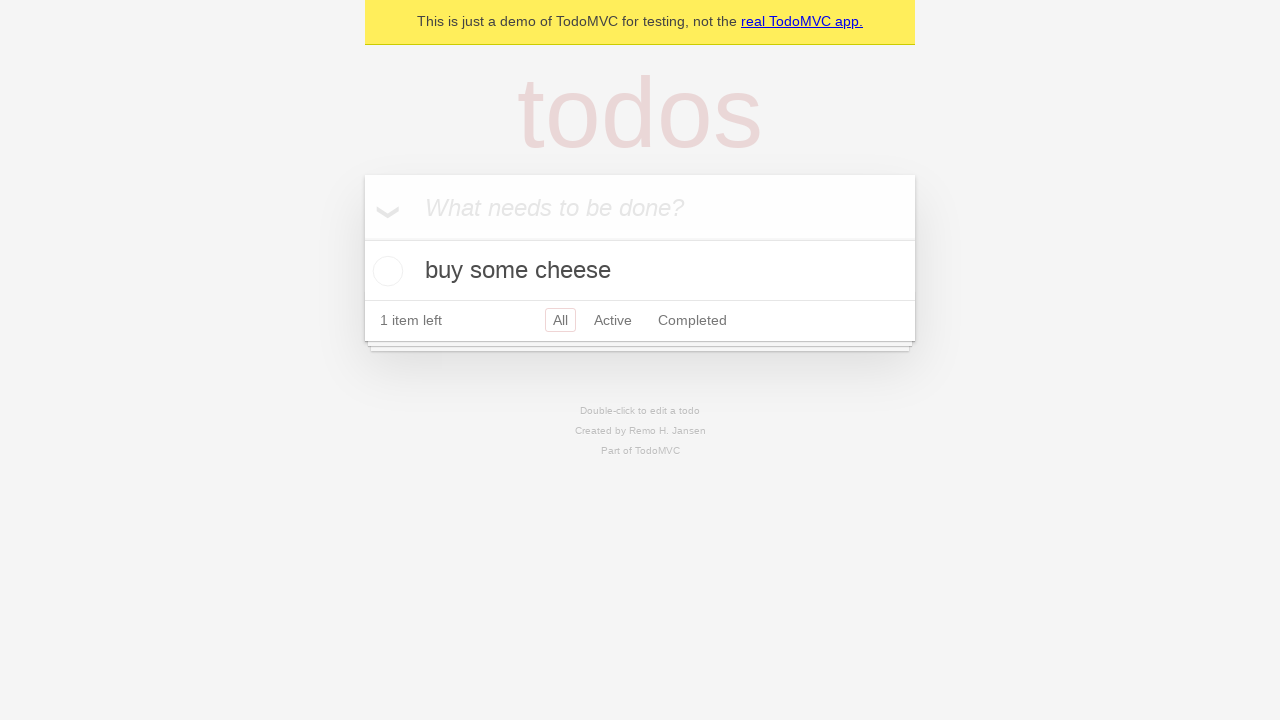

Filled todo input with 'feed the cat' on internal:attr=[placeholder="What needs to be done?"i]
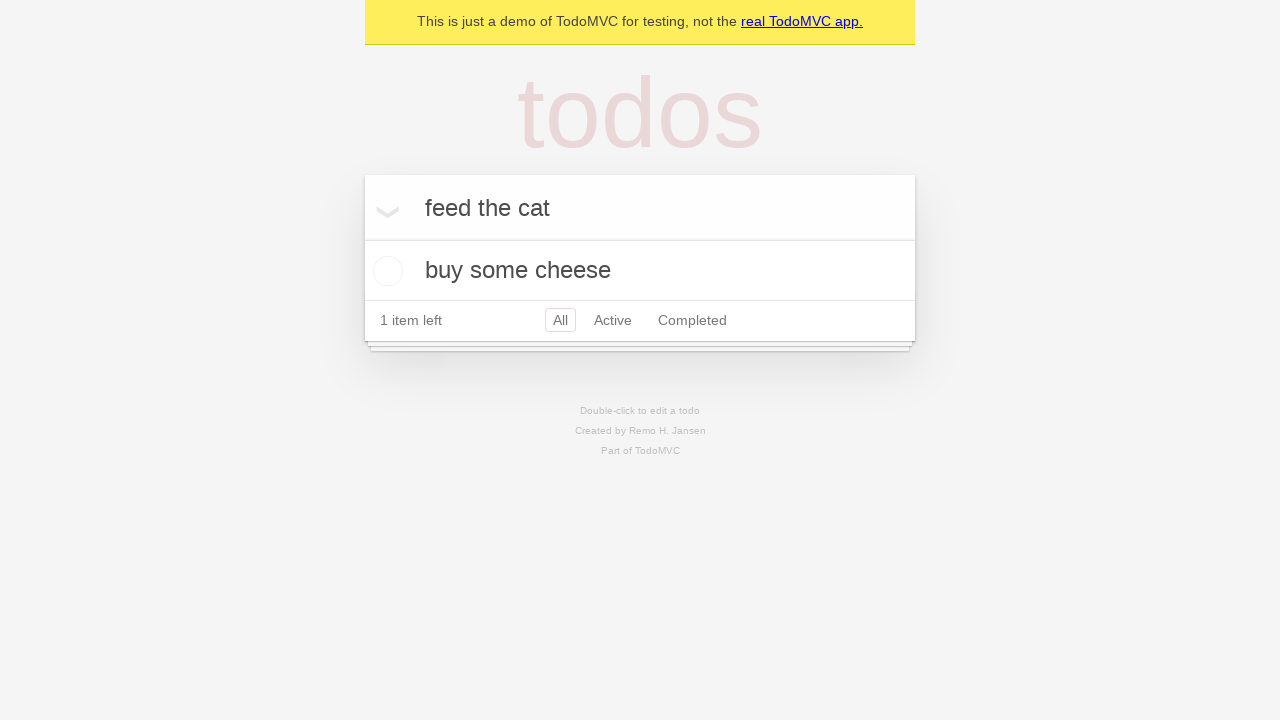

Pressed Enter to add todo 'feed the cat' on internal:attr=[placeholder="What needs to be done?"i]
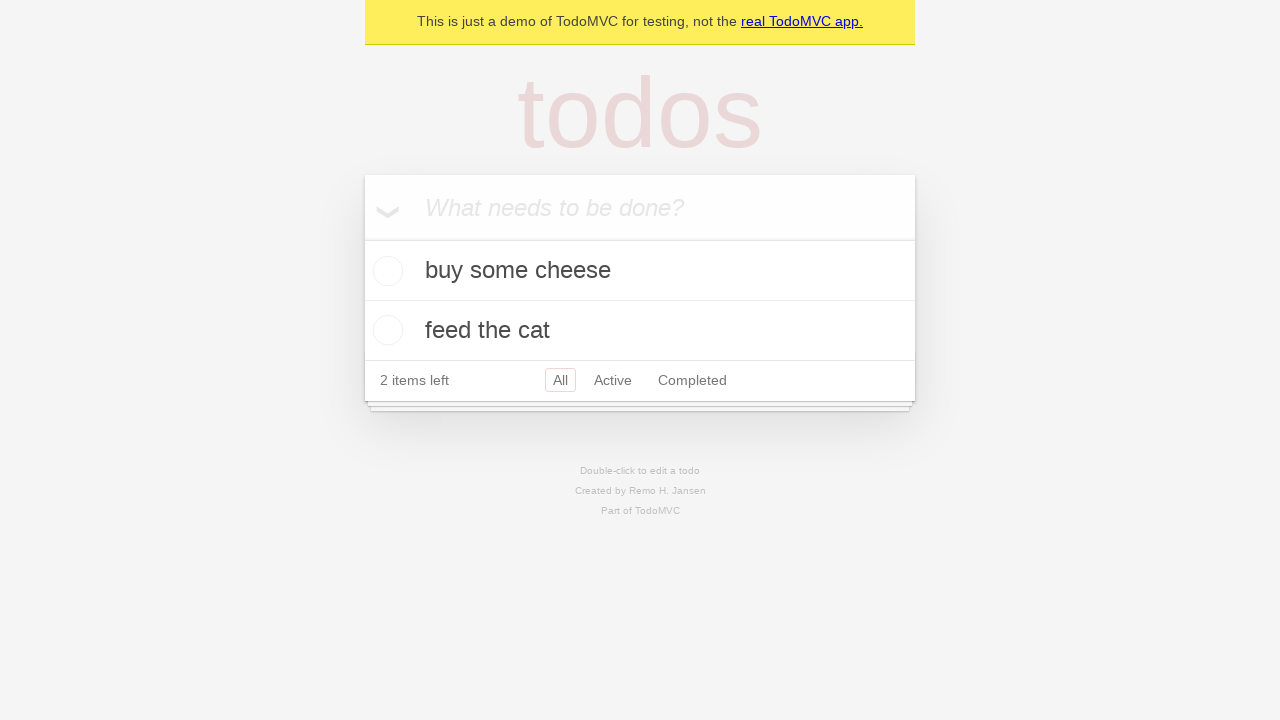

Filled todo input with 'book a doctors appointment' on internal:attr=[placeholder="What needs to be done?"i]
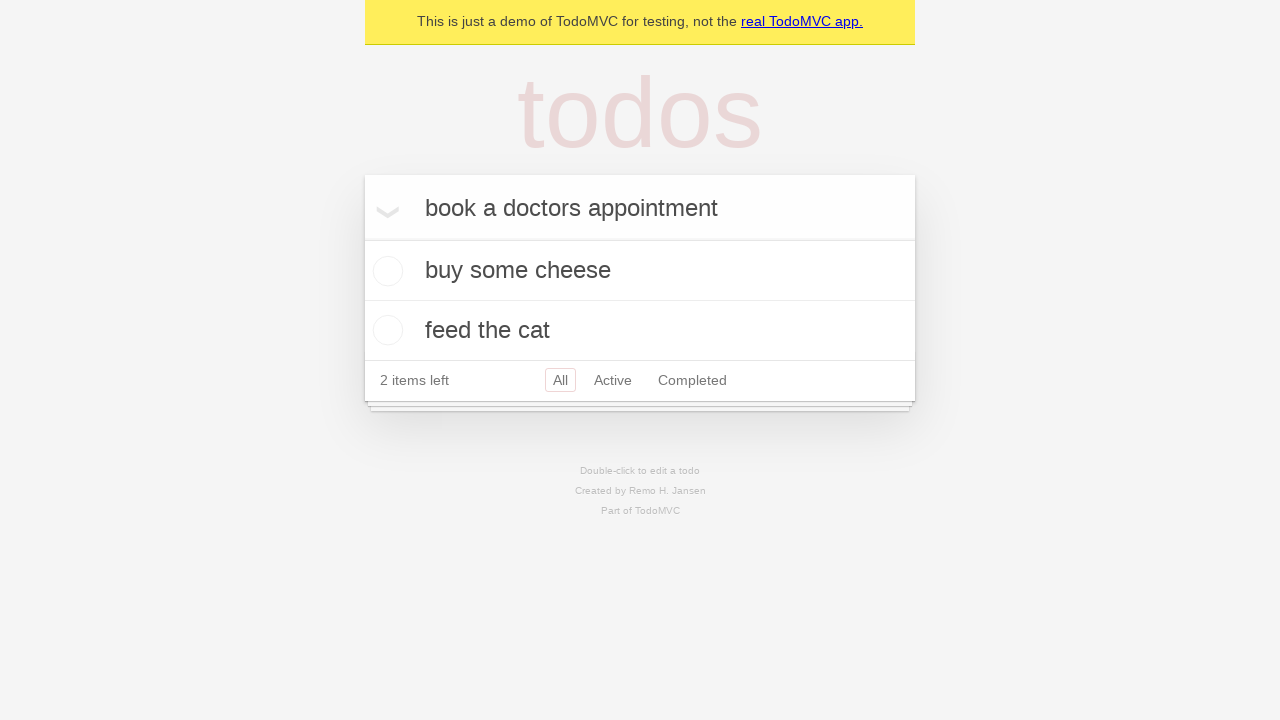

Pressed Enter to add todo 'book a doctors appointment' on internal:attr=[placeholder="What needs to be done?"i]
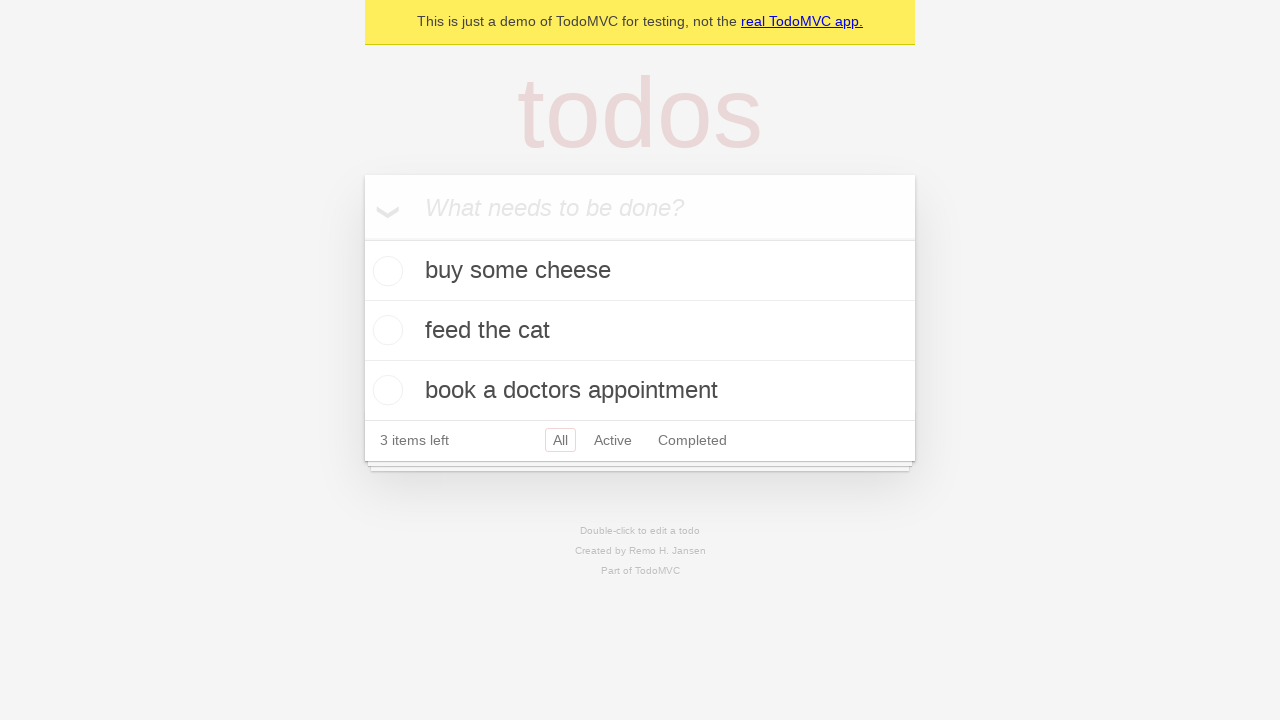

Verified all 3 todo items were added to the list
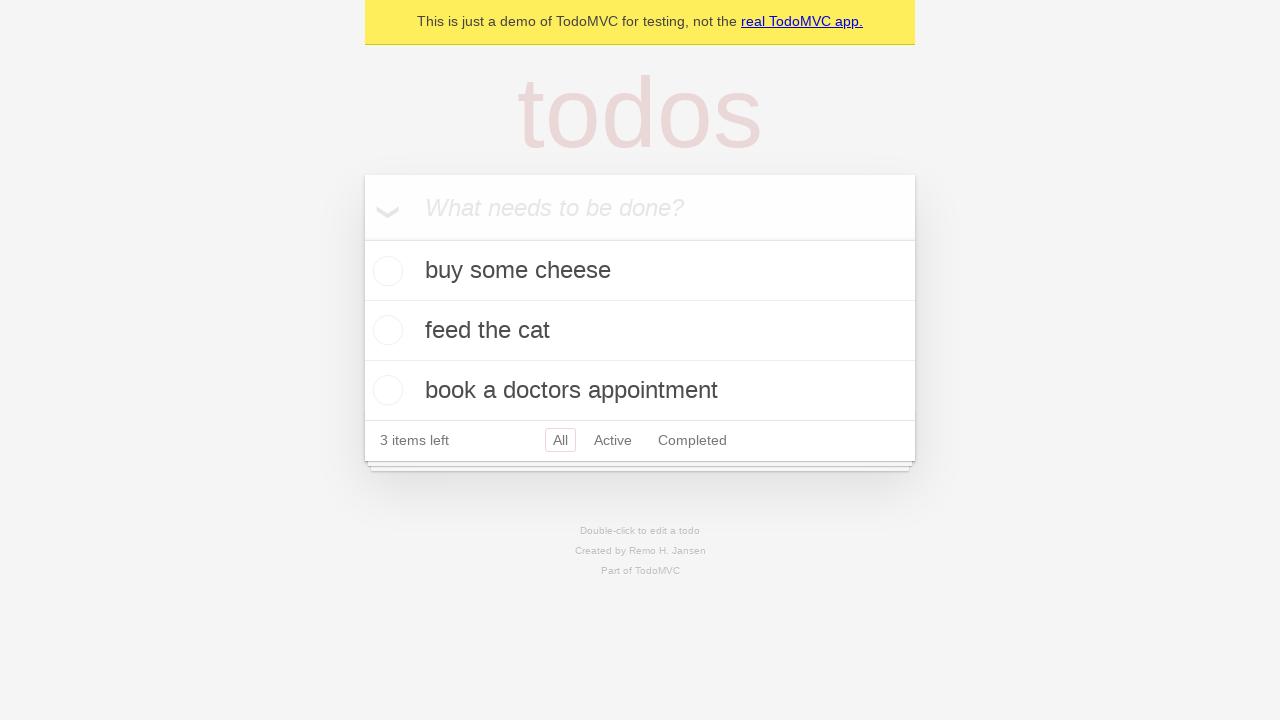

Clicked 'Mark all as complete' checkbox at (362, 238) on internal:label="Mark all as complete"i
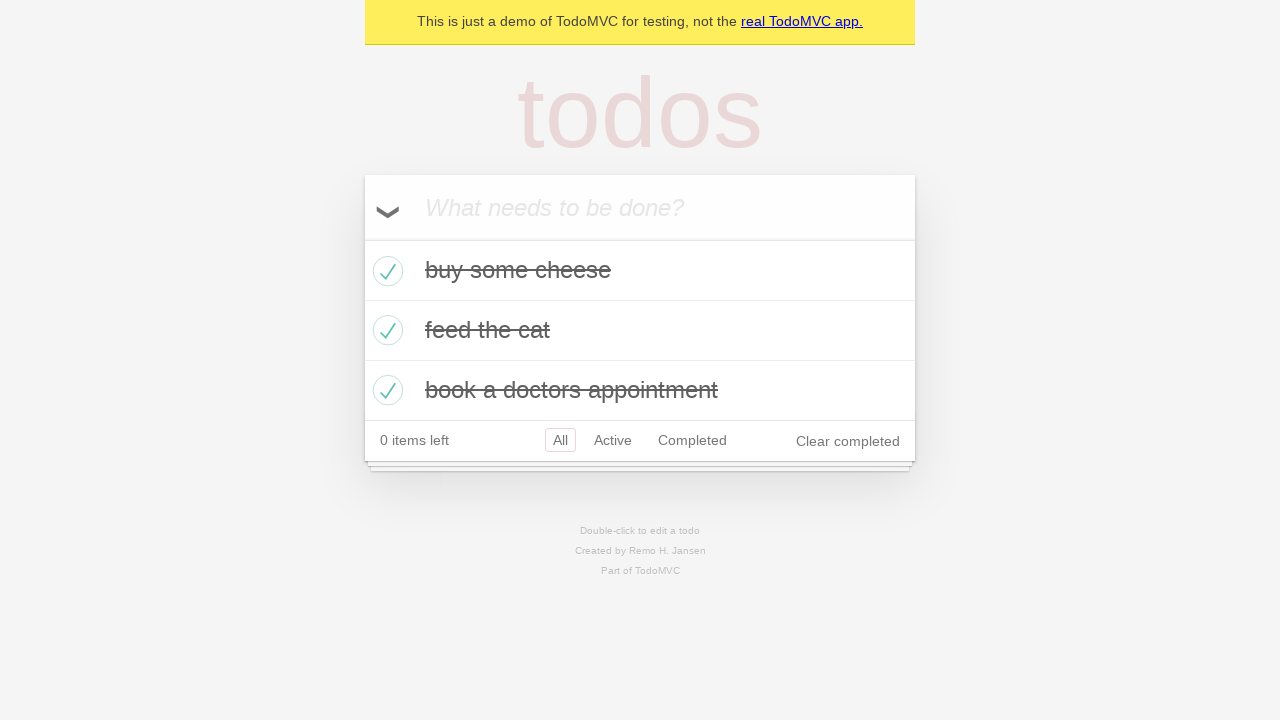

Verified all todo items are marked as completed
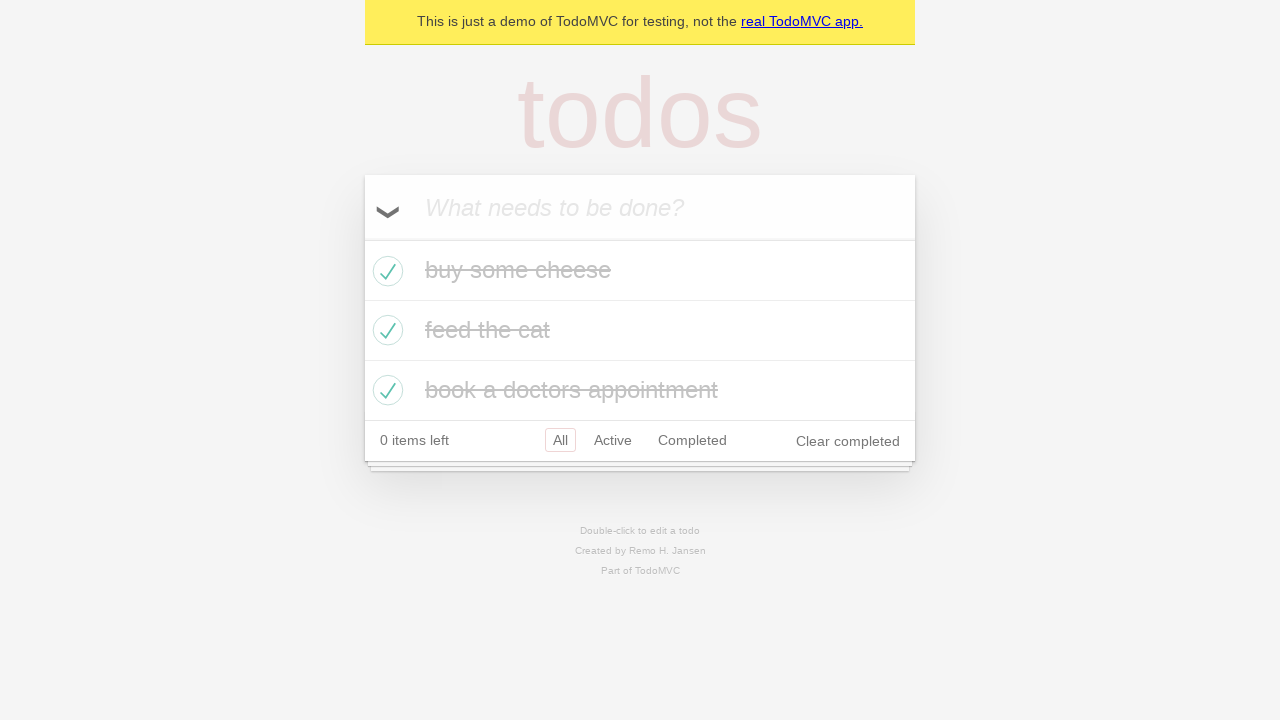

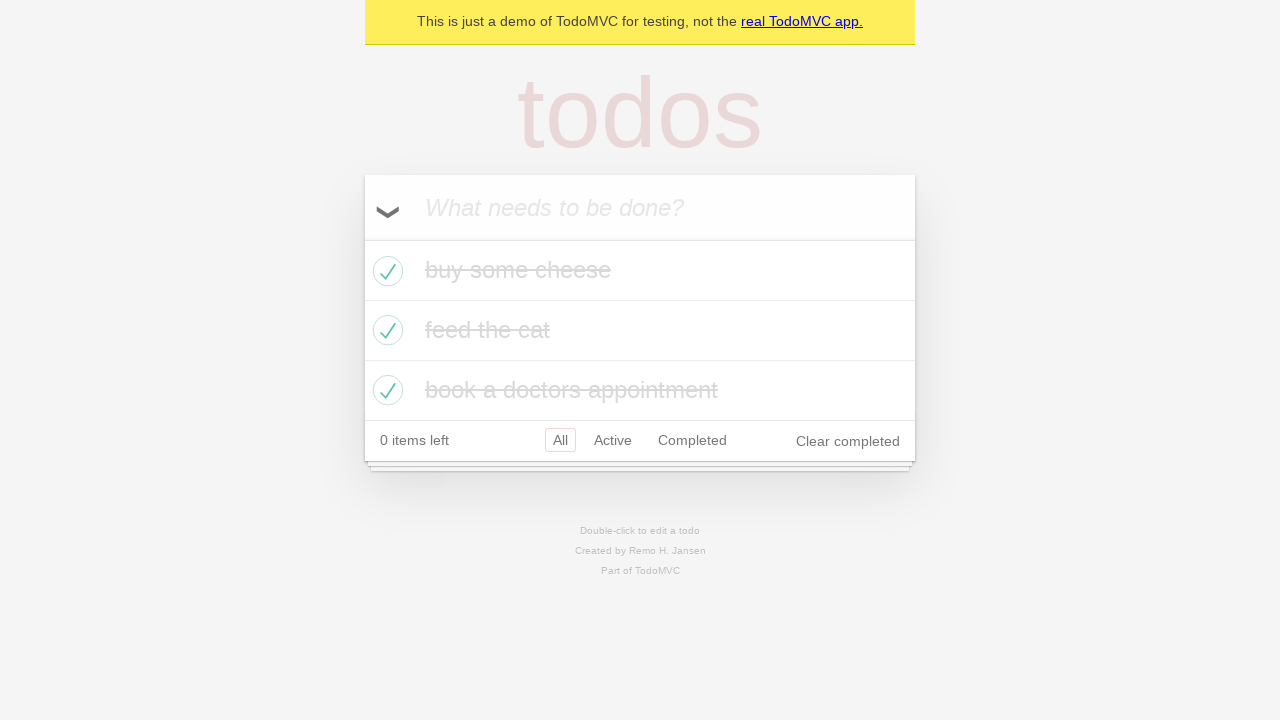